Tests sending keys to an input field and verifying the entered value appears correctly

Starting URL: https://letcode.in/edit

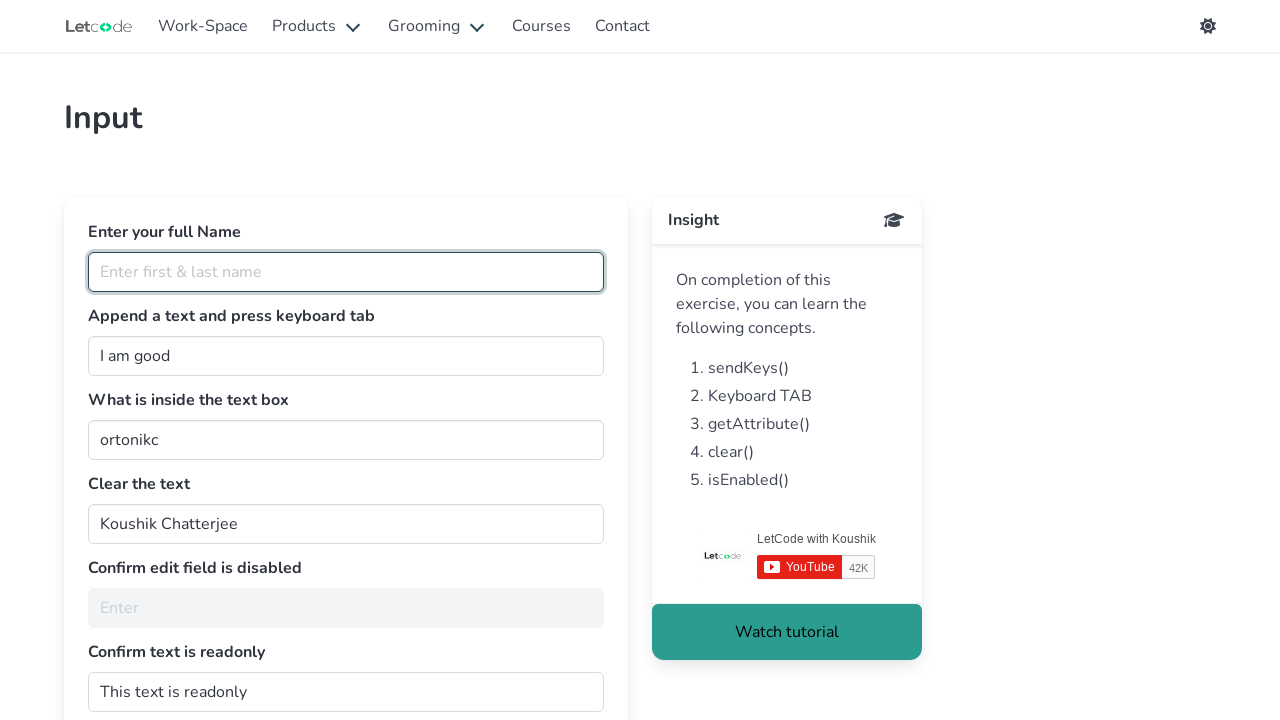

Navigated to https://letcode.in/edit
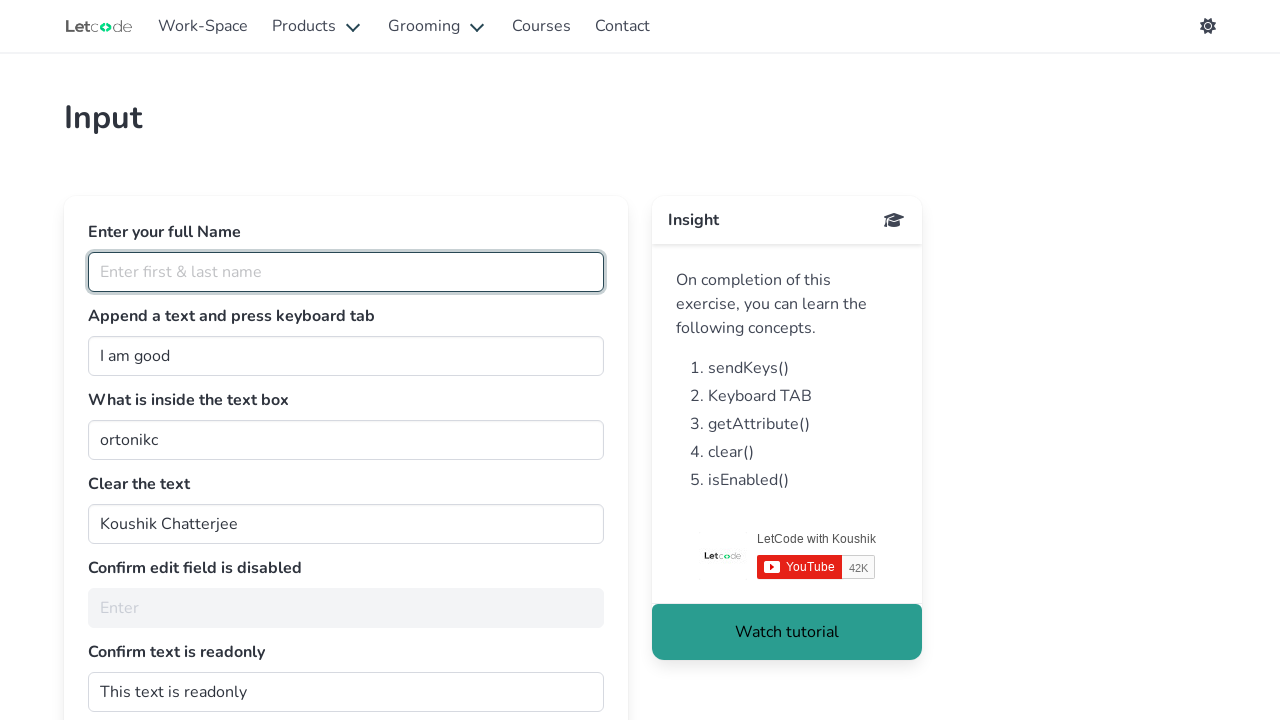

Filled fullName input field with 'Ira' on #fullName
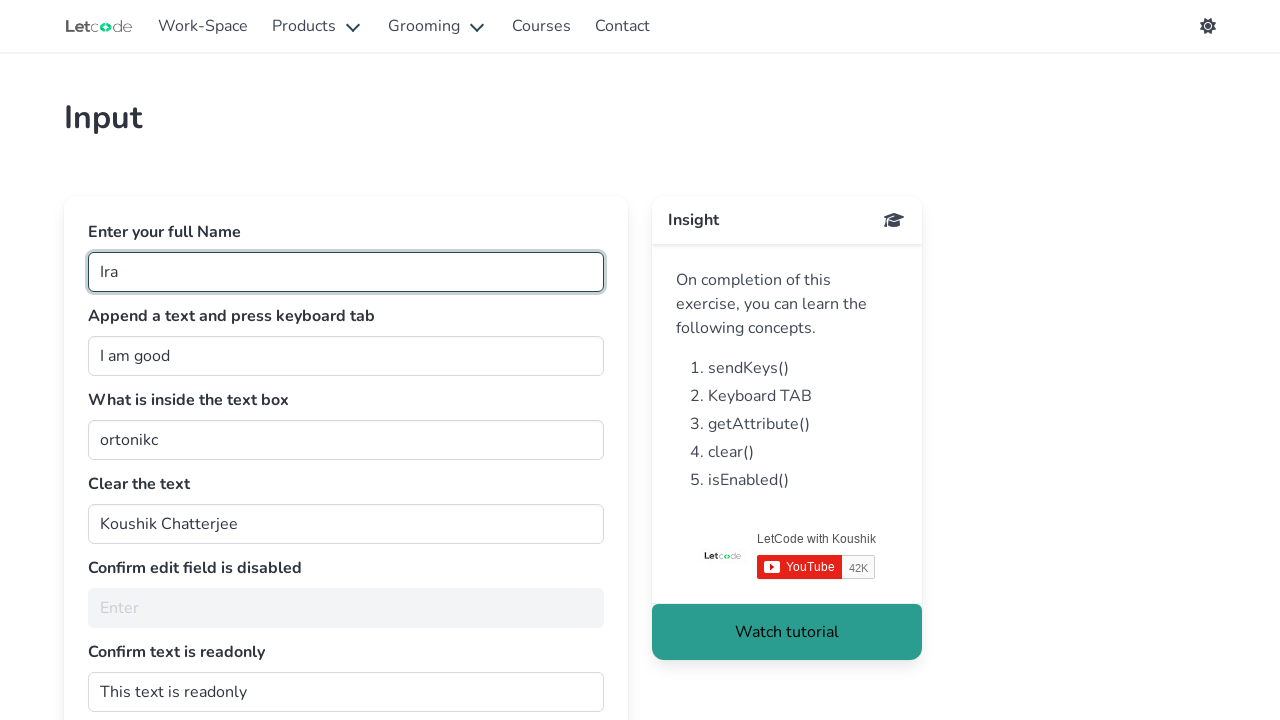

Verified that fullName input field contains 'Ira'
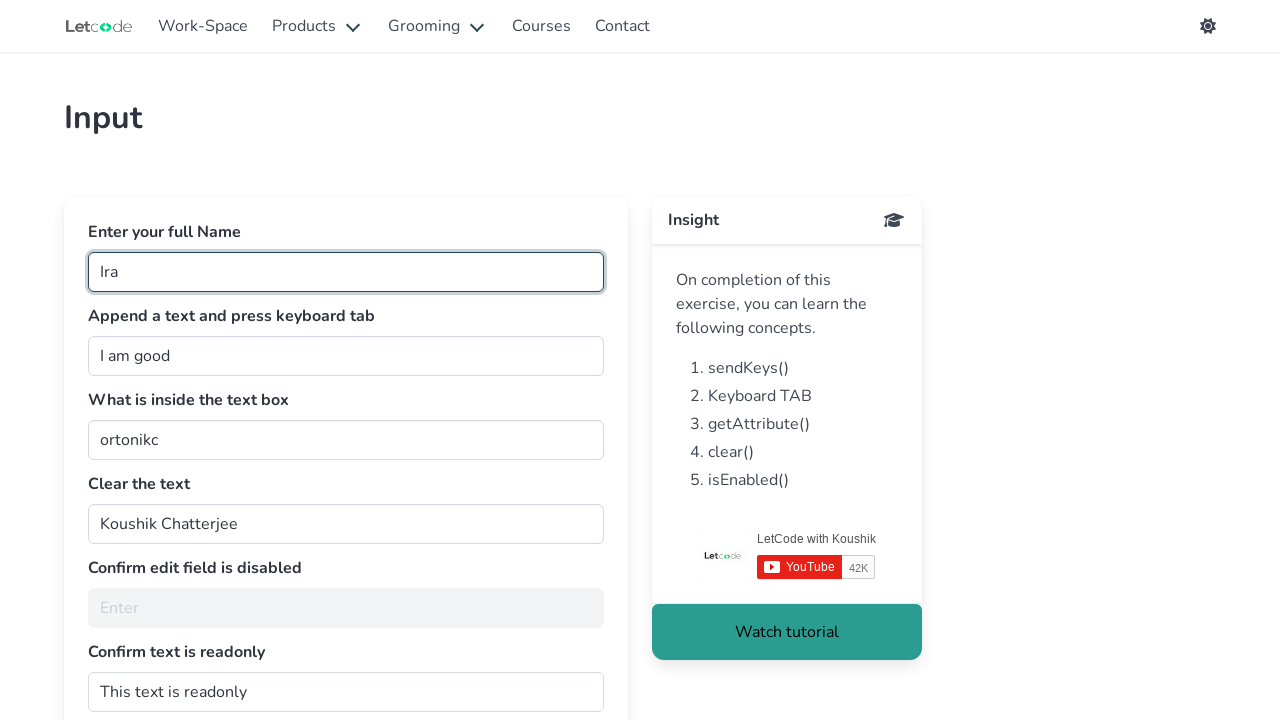

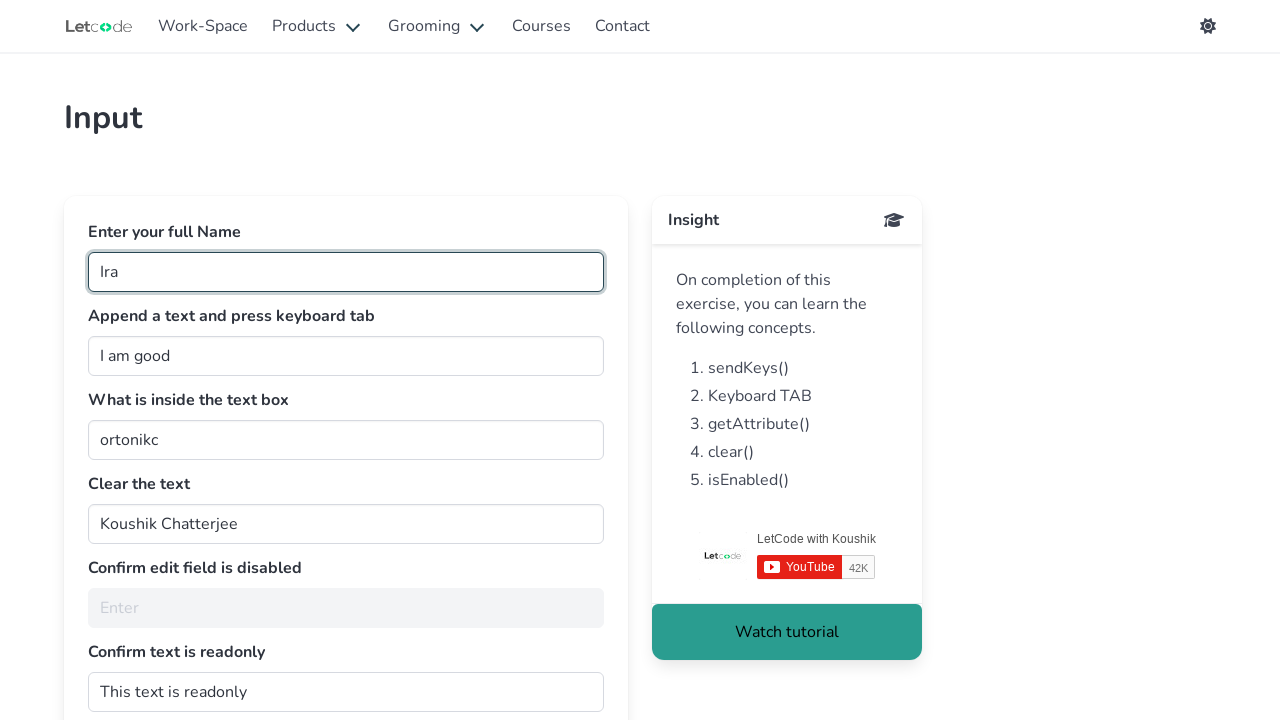